Tests that the complete all checkbox updates state when individual items are completed or cleared

Starting URL: https://demo.playwright.dev/todomvc

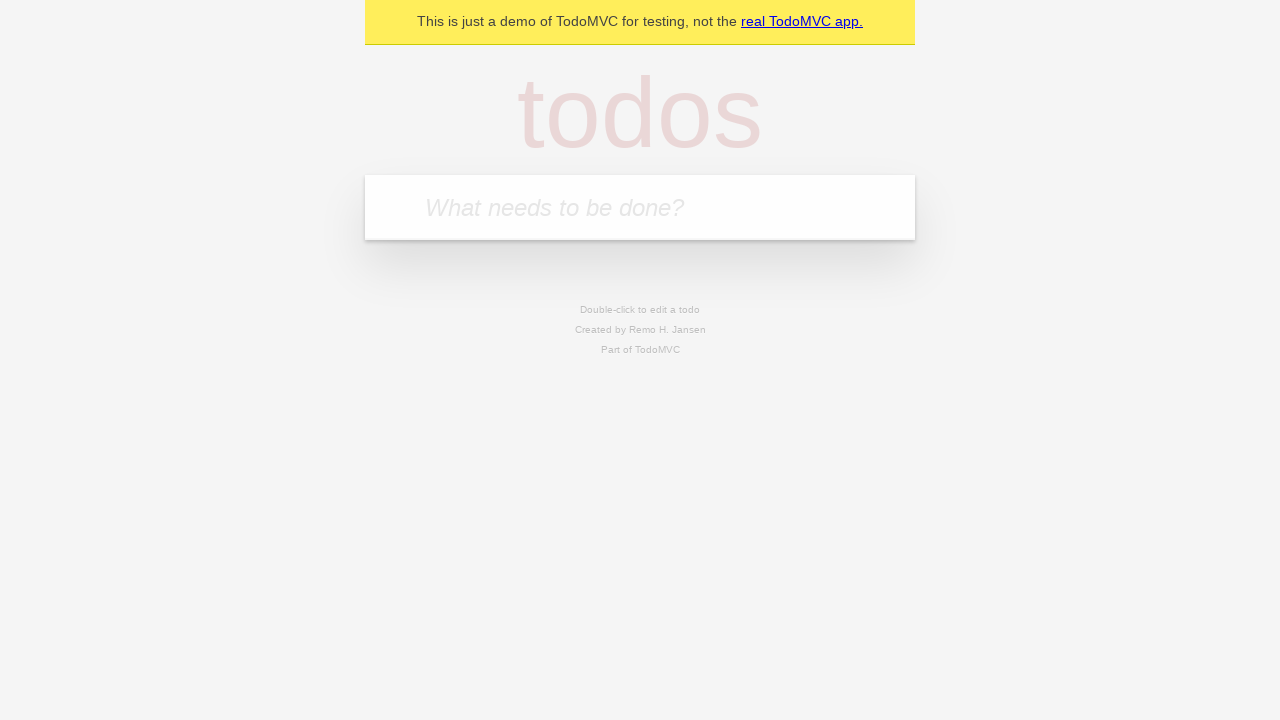

Filled todo input with 'buy some cheese' on internal:attr=[placeholder="What needs to be done?"i]
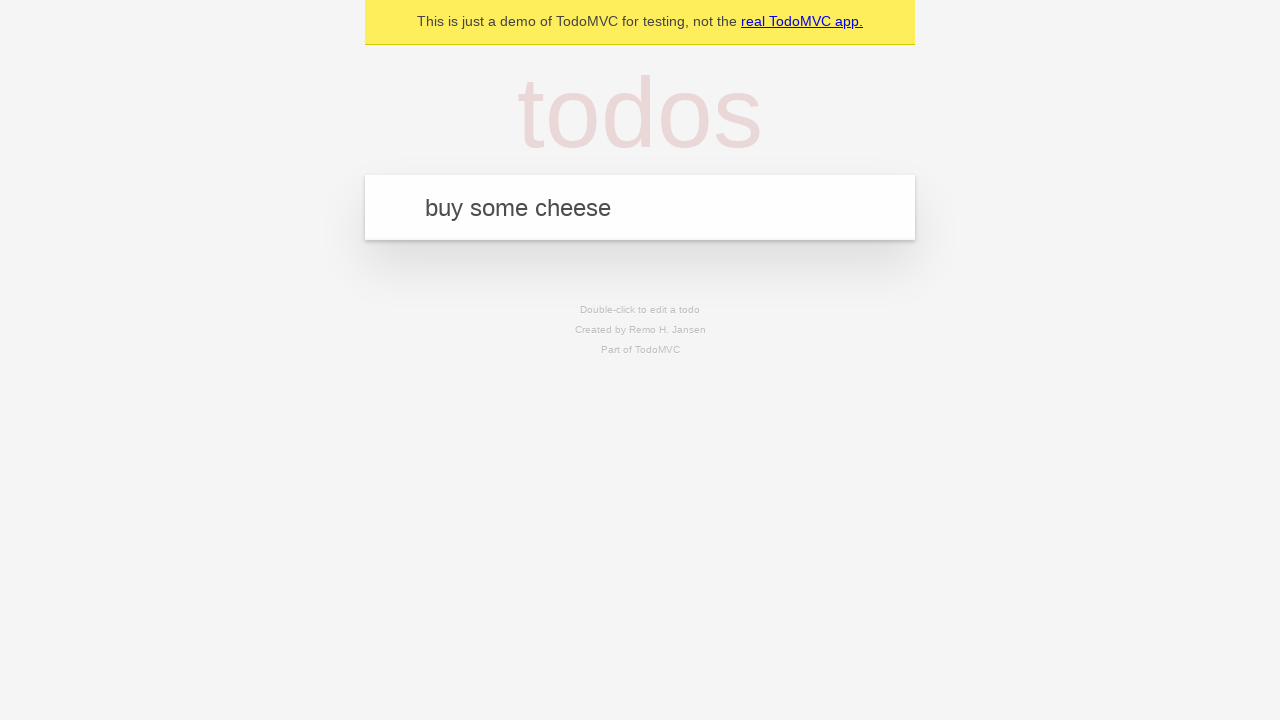

Pressed Enter to create todo 'buy some cheese' on internal:attr=[placeholder="What needs to be done?"i]
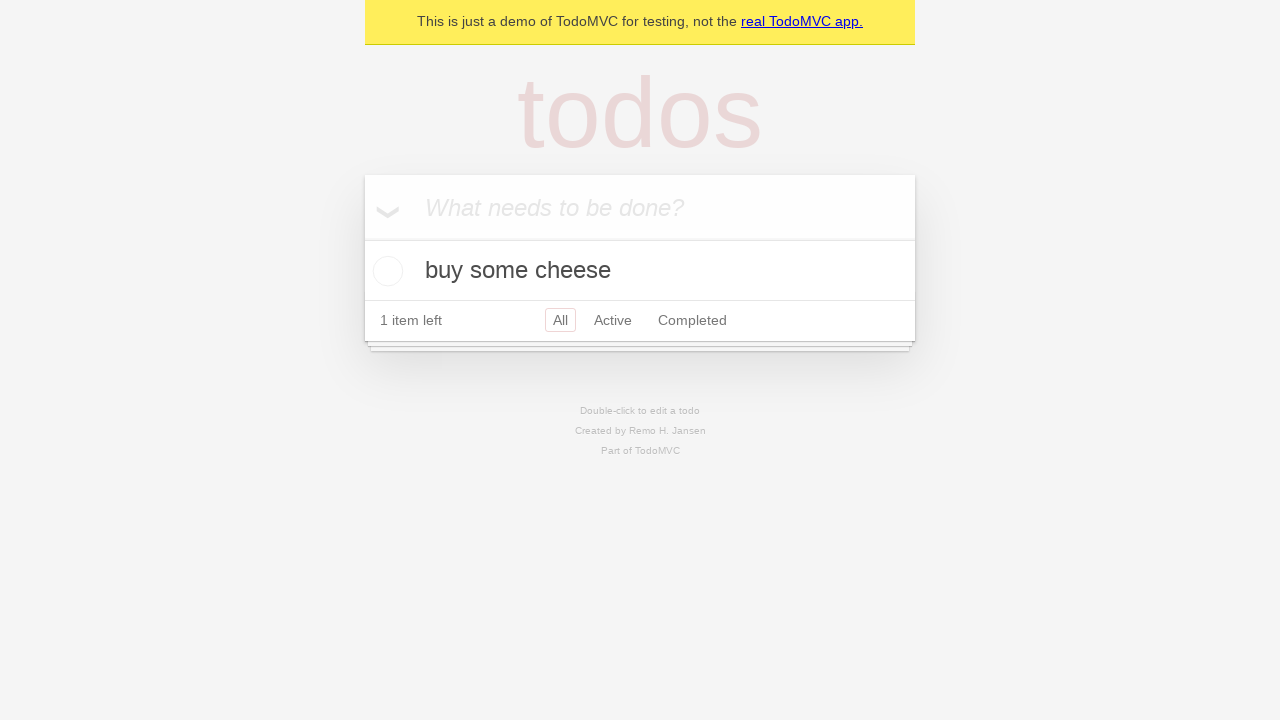

Filled todo input with 'feed the cat' on internal:attr=[placeholder="What needs to be done?"i]
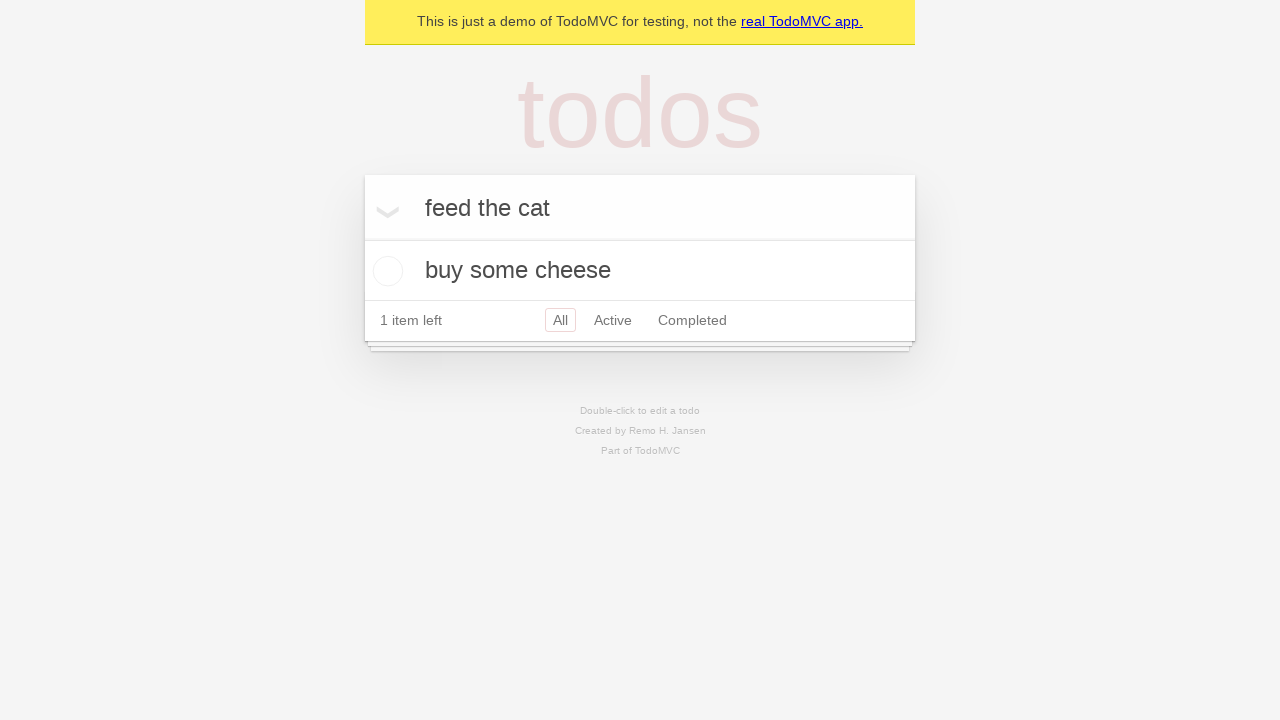

Pressed Enter to create todo 'feed the cat' on internal:attr=[placeholder="What needs to be done?"i]
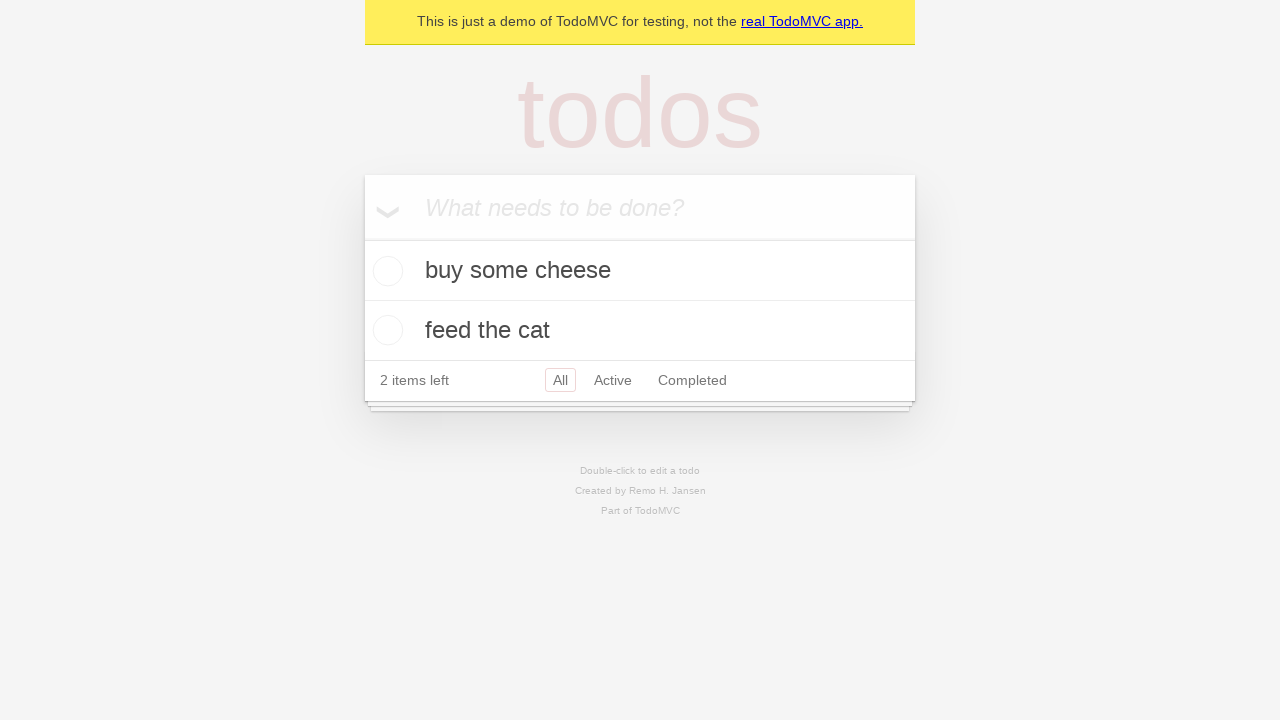

Filled todo input with 'book a doctors appointment' on internal:attr=[placeholder="What needs to be done?"i]
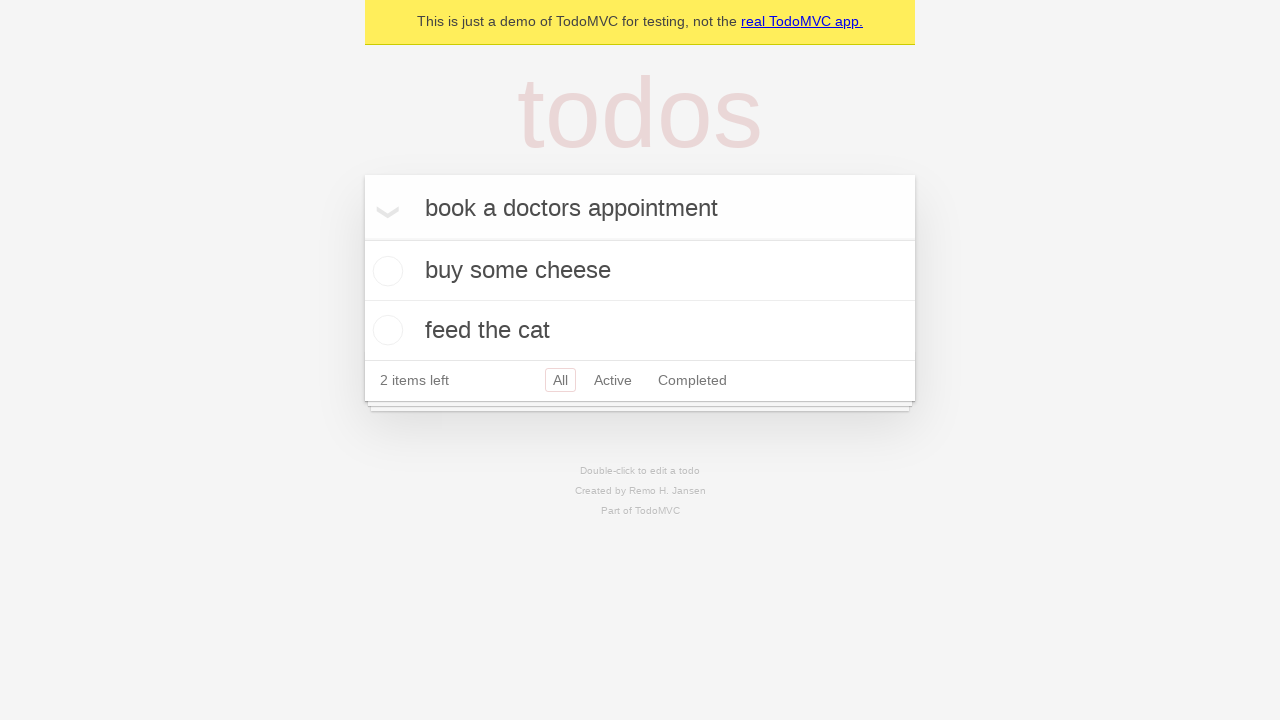

Pressed Enter to create todo 'book a doctors appointment' on internal:attr=[placeholder="What needs to be done?"i]
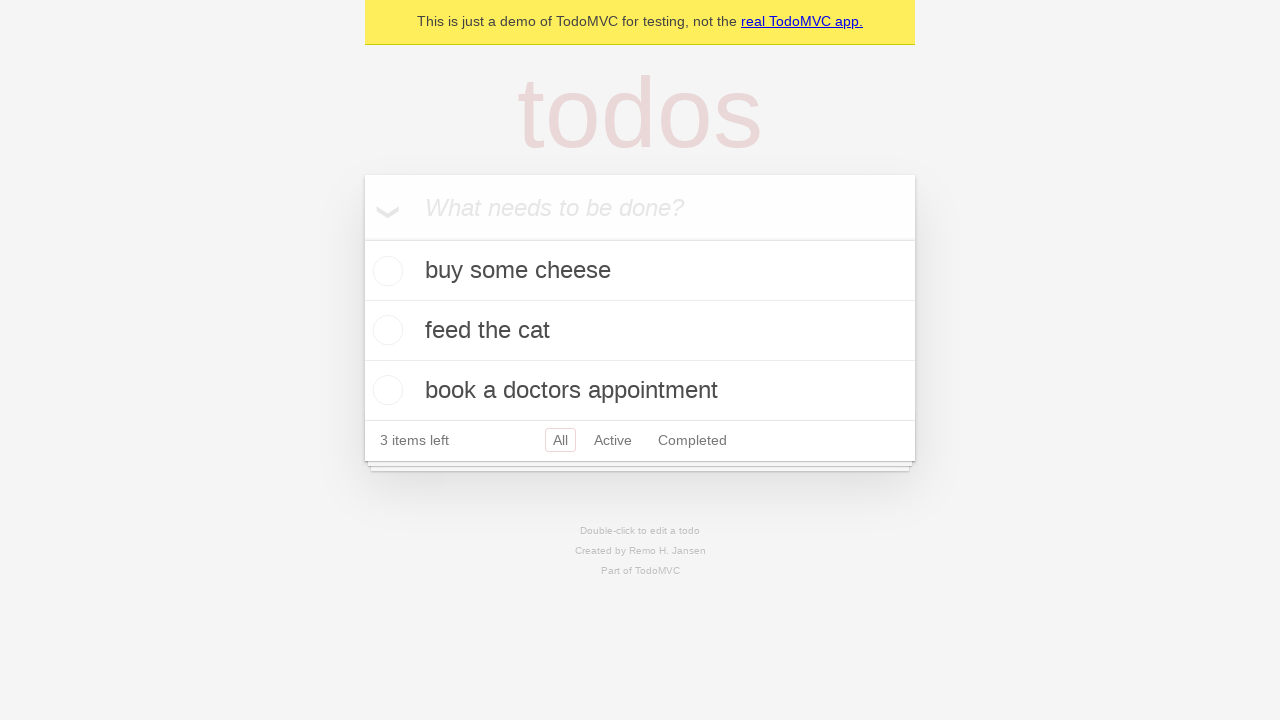

Clicked 'Mark all as complete' checkbox to check all todos at (362, 238) on internal:label="Mark all as complete"i
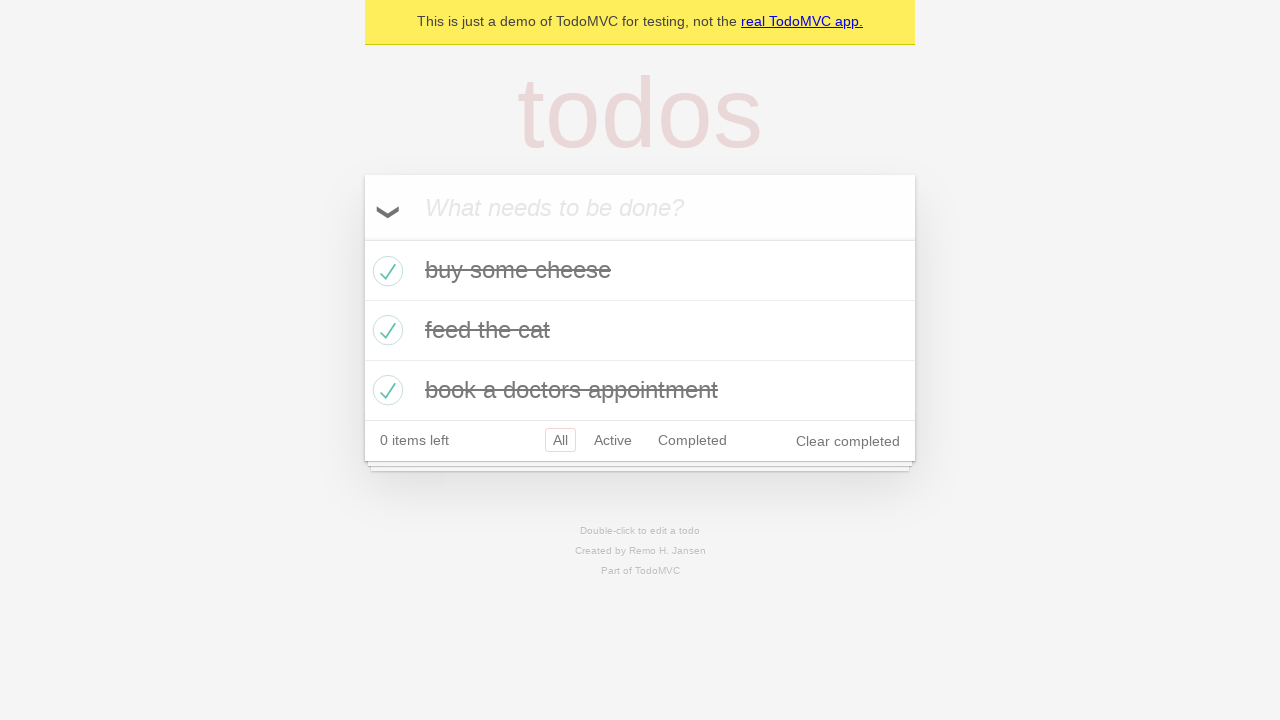

Unchecked the first todo item at (385, 271) on internal:testid=[data-testid="todo-item"s] >> nth=0 >> internal:role=checkbox
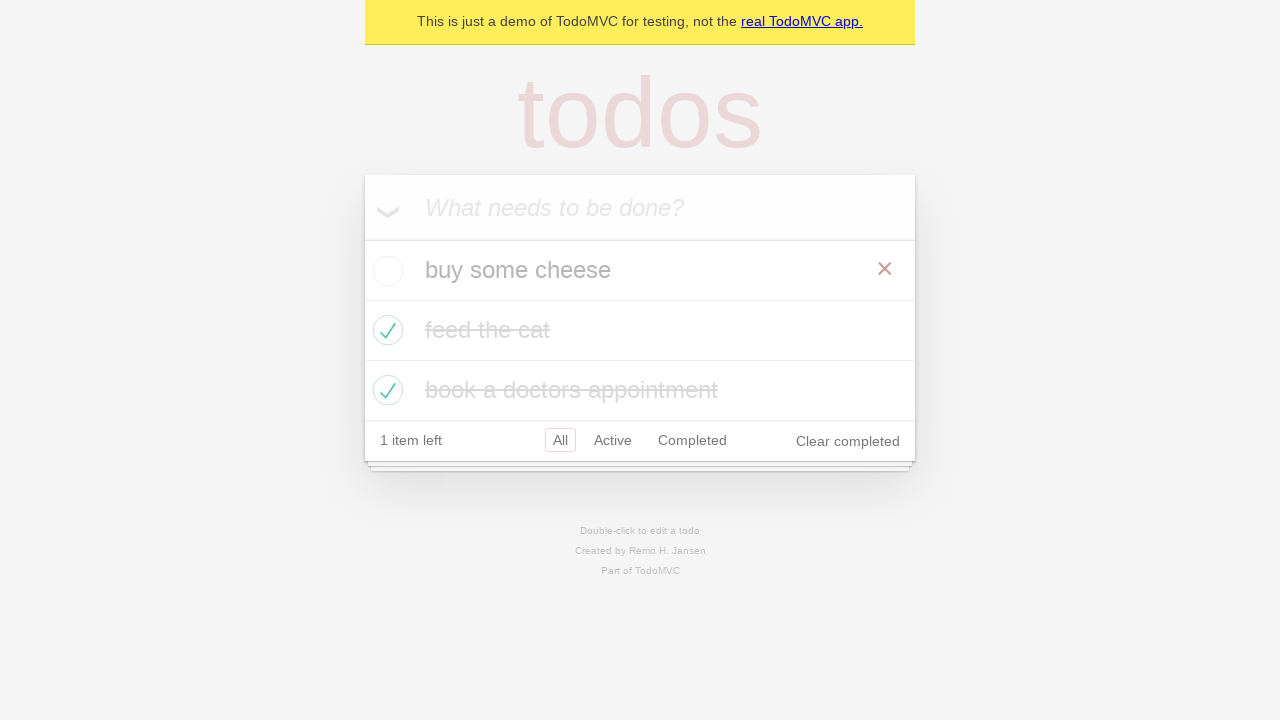

Checked the first todo item again at (385, 271) on internal:testid=[data-testid="todo-item"s] >> nth=0 >> internal:role=checkbox
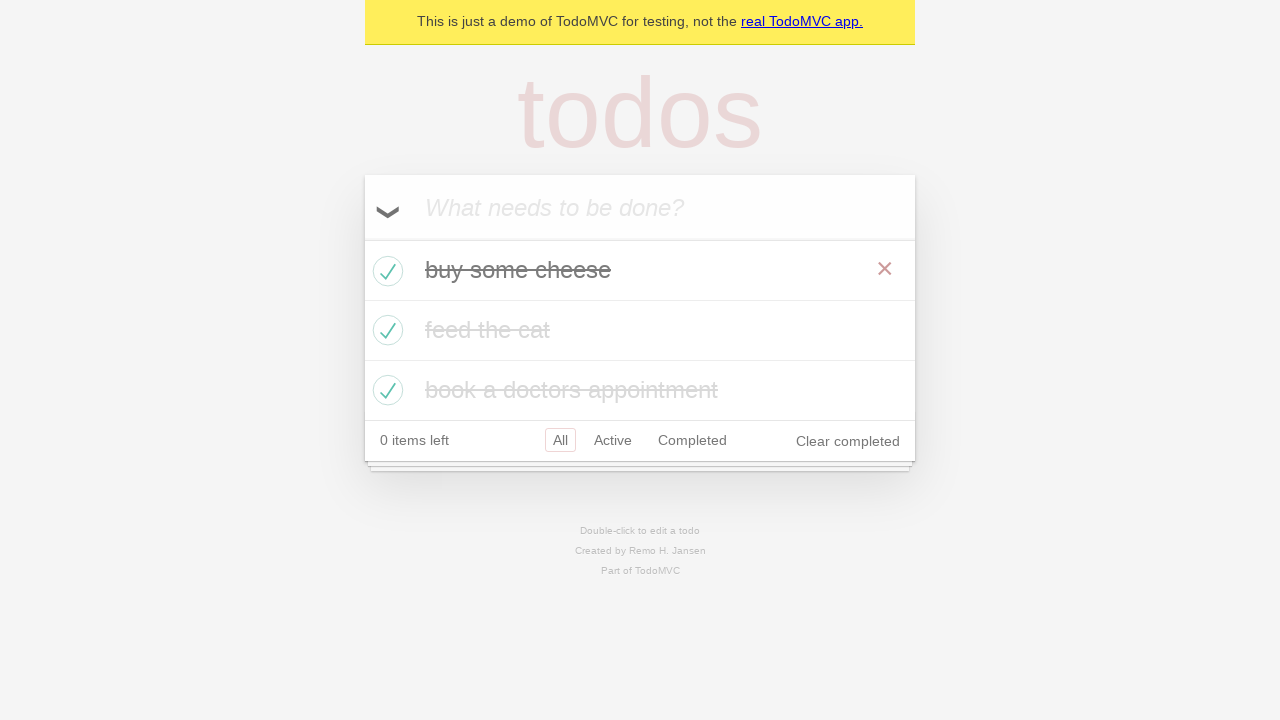

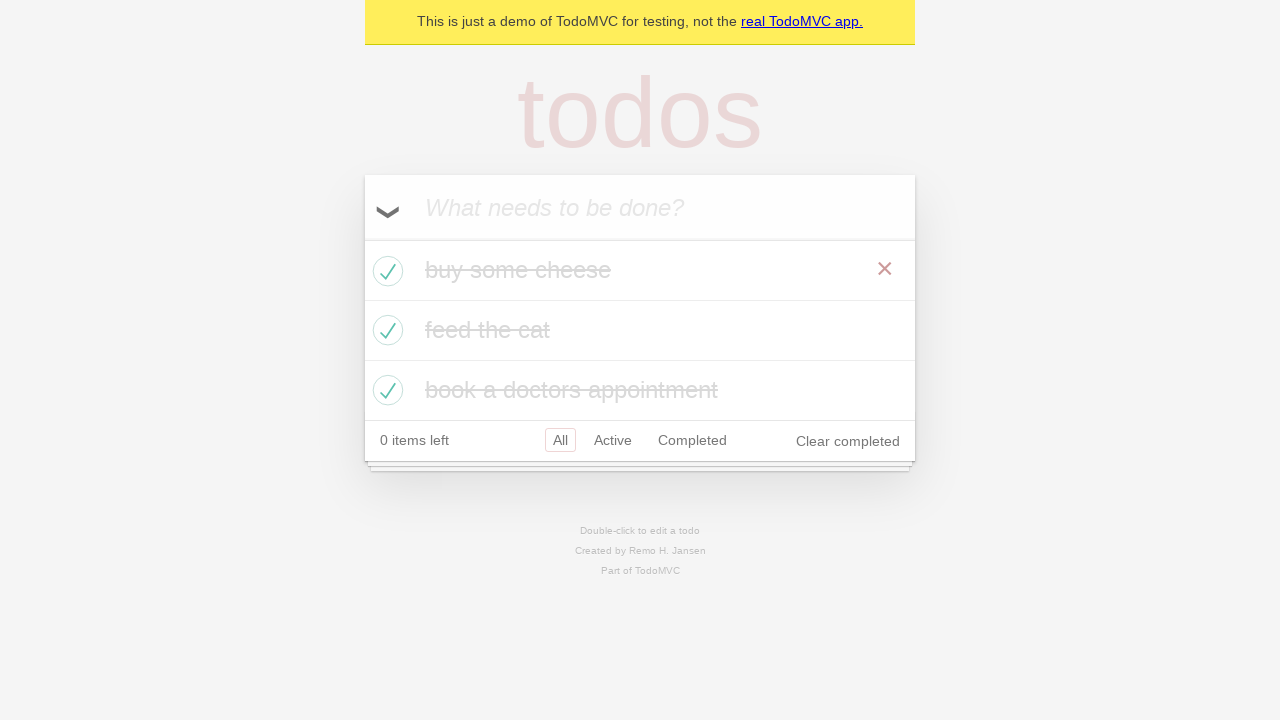